Tests radio button selection on demoqa.com by clicking "Yes" and "Impressive" radio buttons and verifying the selection text updates accordingly.

Starting URL: https://demoqa.com/radio-button

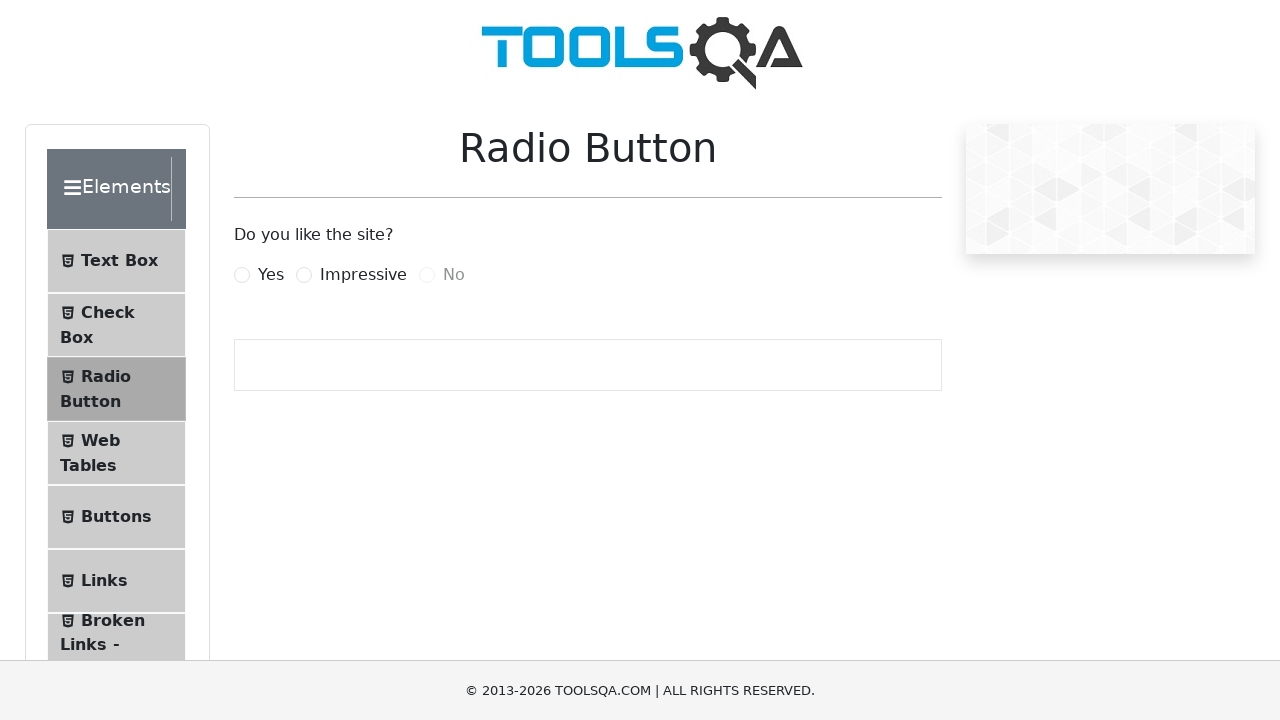

Clicked 'Yes' radio button at (271, 275) on label:text('Yes')
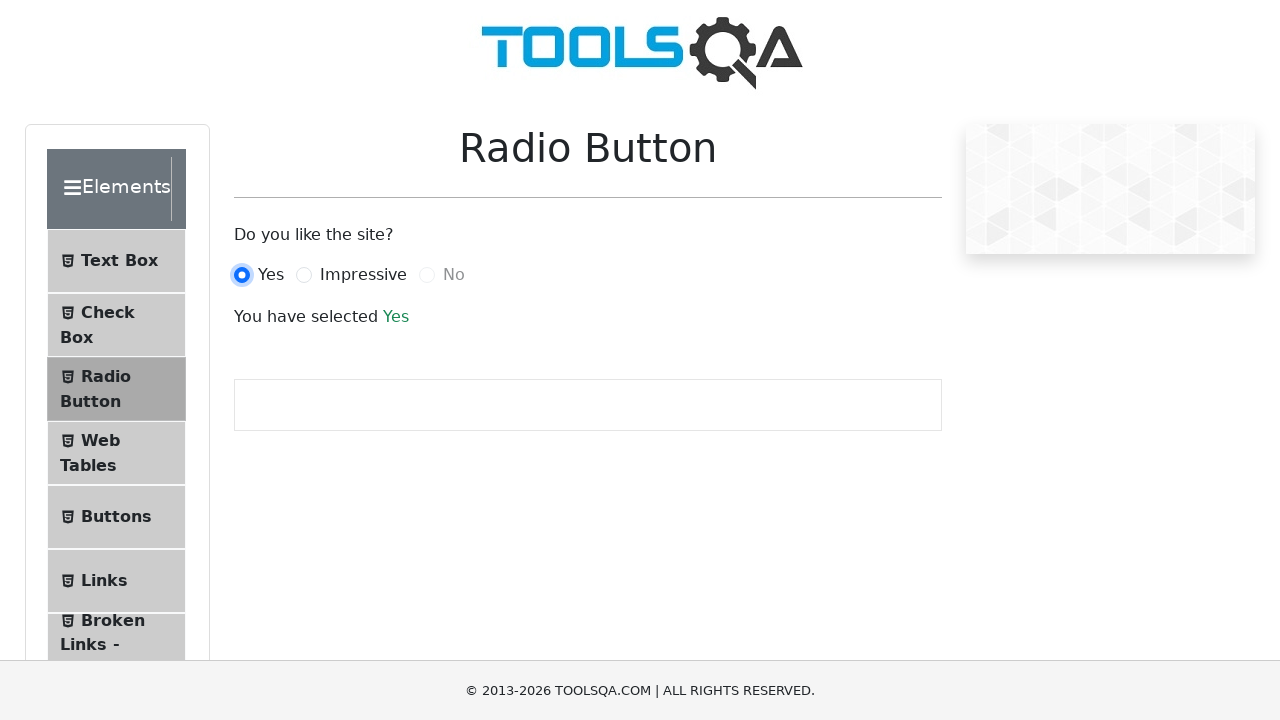

Verified 'Yes' radio button selection confirmed with text update
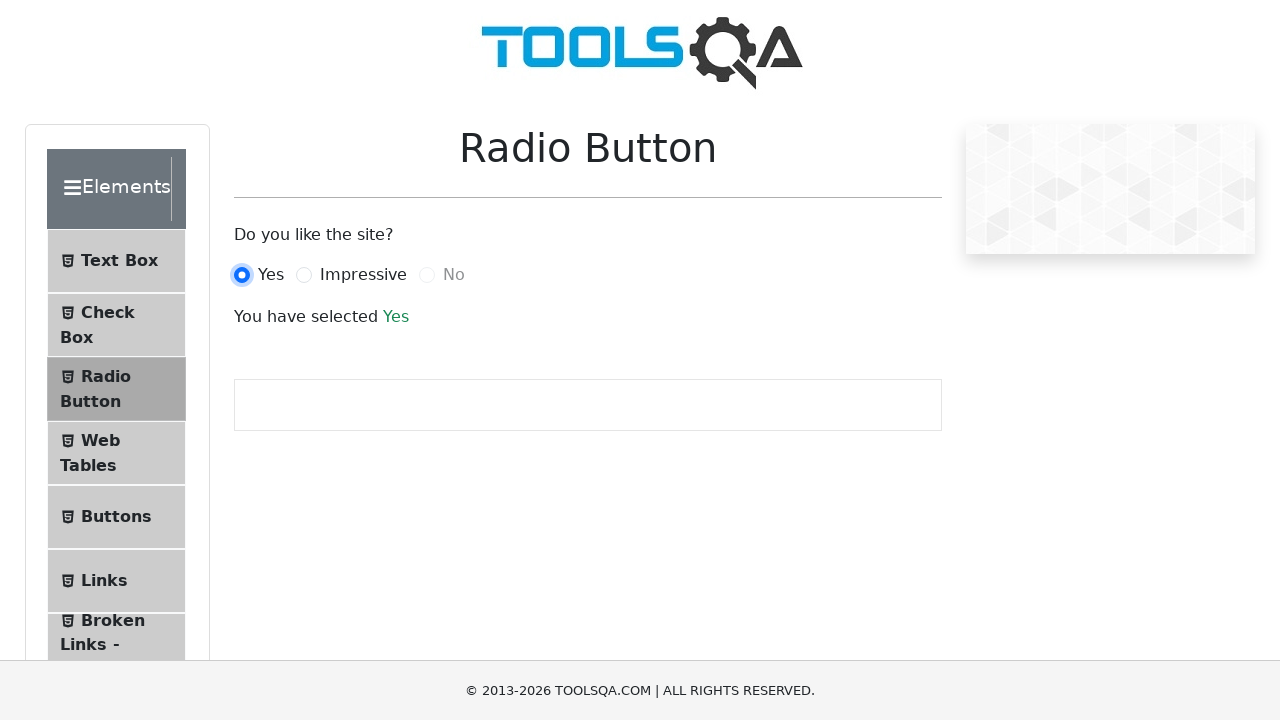

Clicked 'Impressive' radio button at (363, 275) on label:text('Impressive')
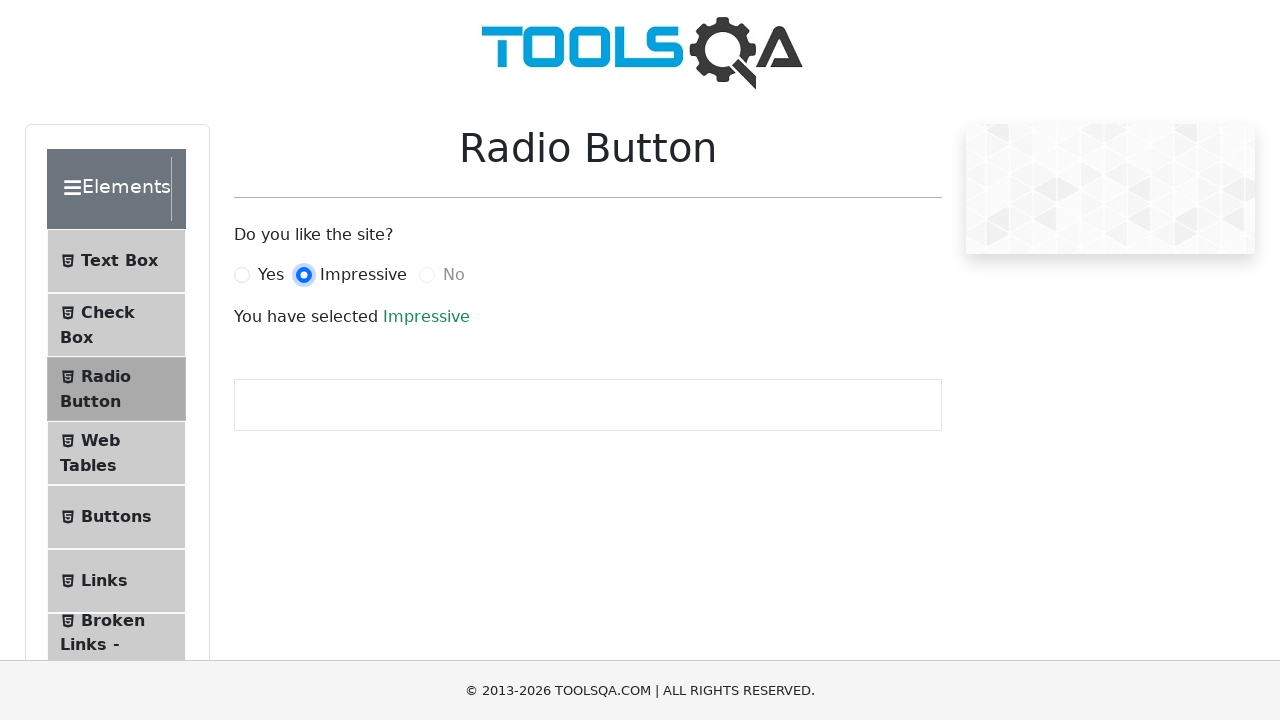

Verified 'Impressive' radio button selection confirmed with text update
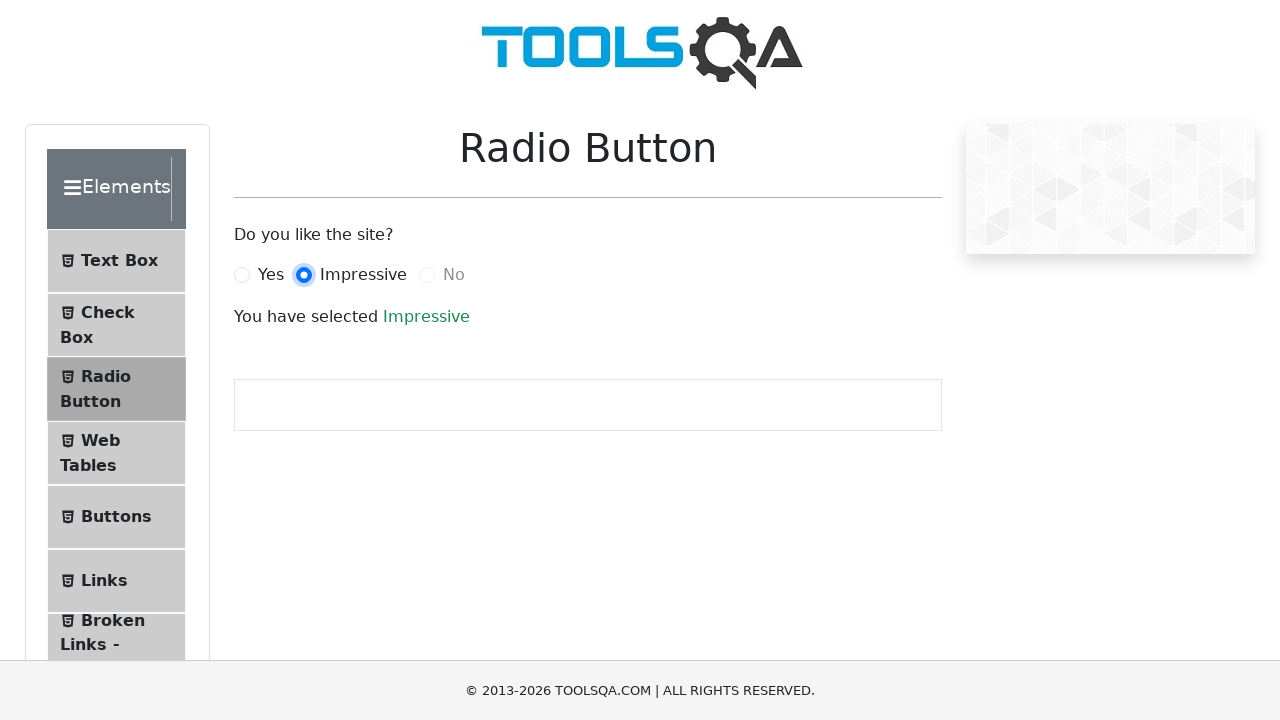

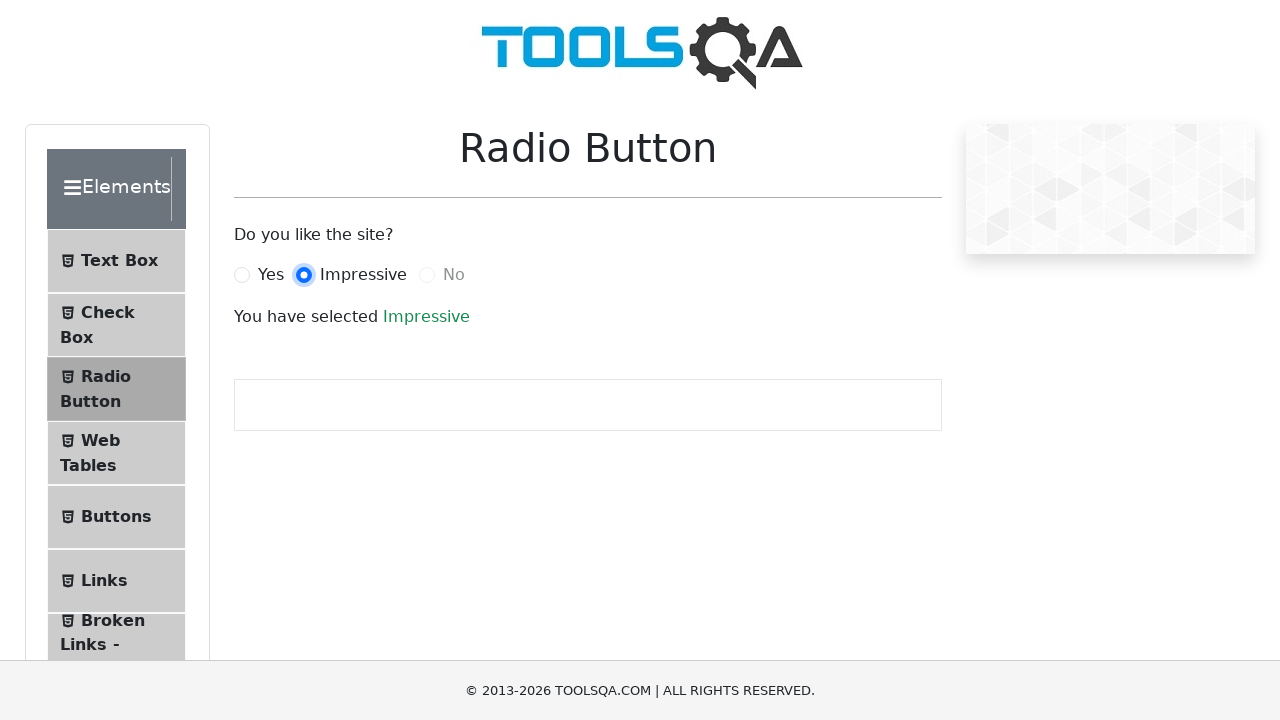